Tests a math quiz form by reading a value, calculating the result, filling the answer, selecting checkboxes and radio buttons, and submitting the form

Starting URL: http://suninjuly.github.io/math.html

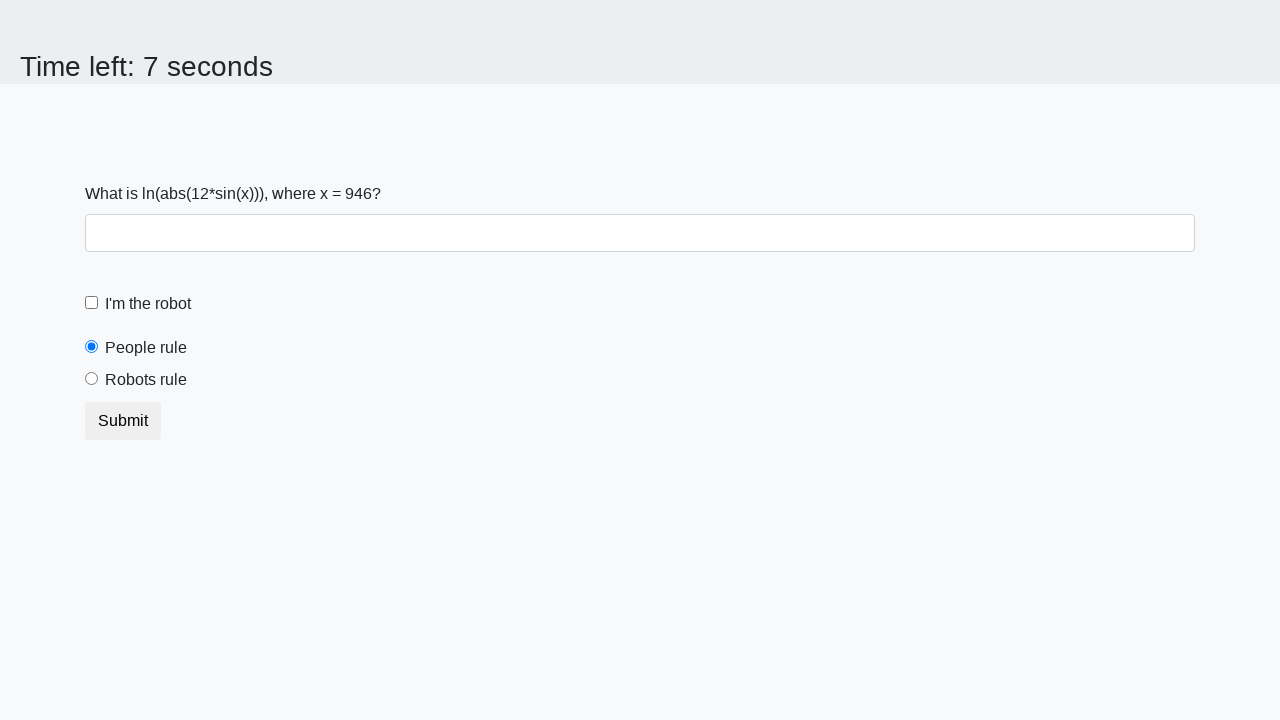

Retrieved math value from page element
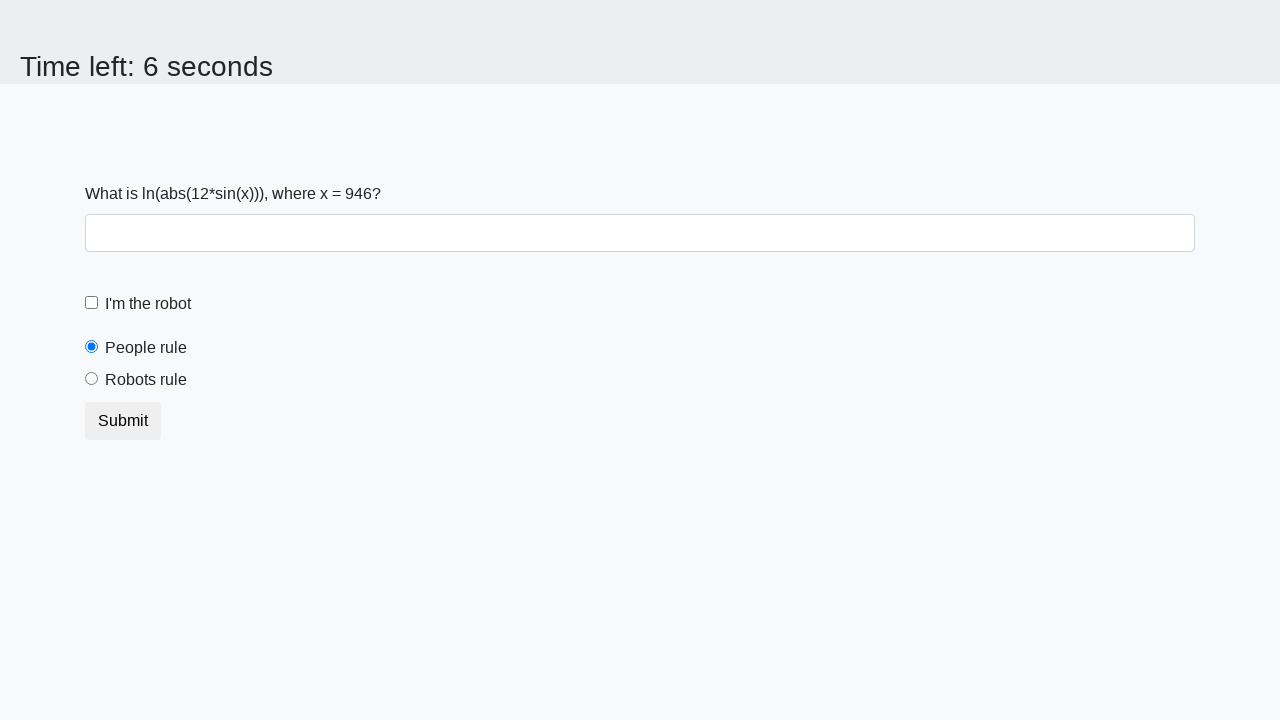

Calculated result: 1.4946681063776297
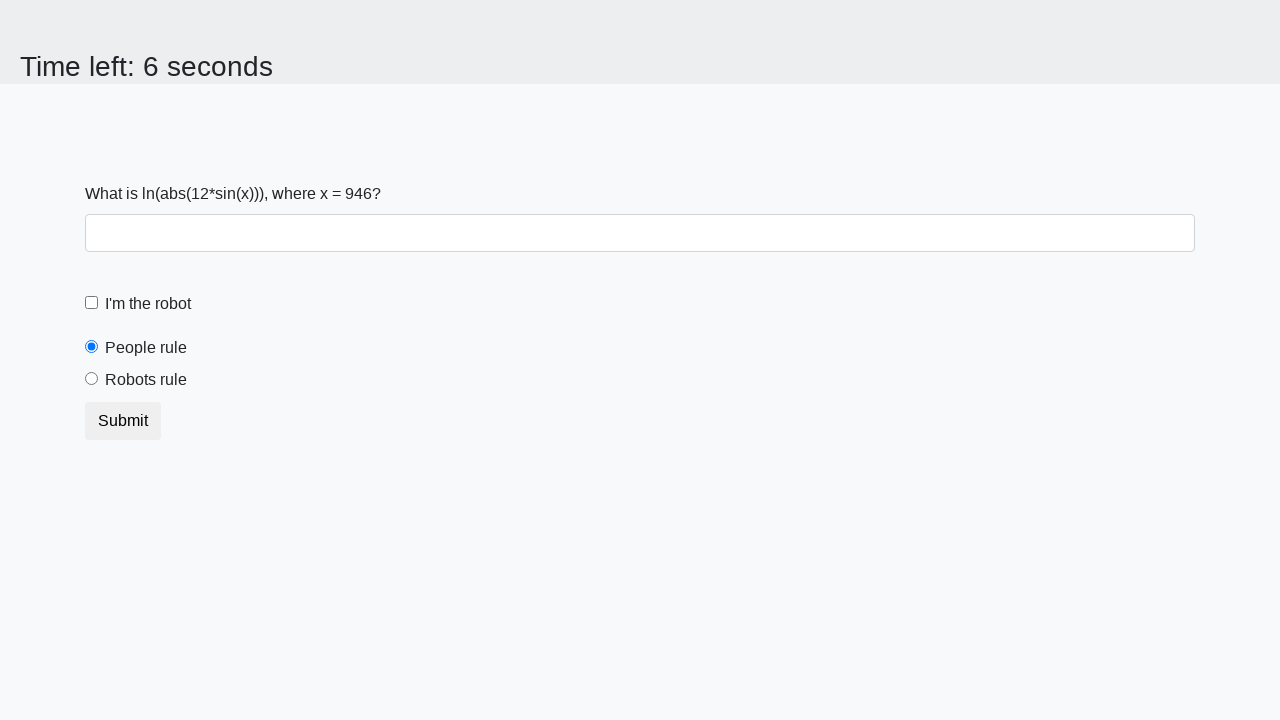

Filled answer field with calculated result on .form-control
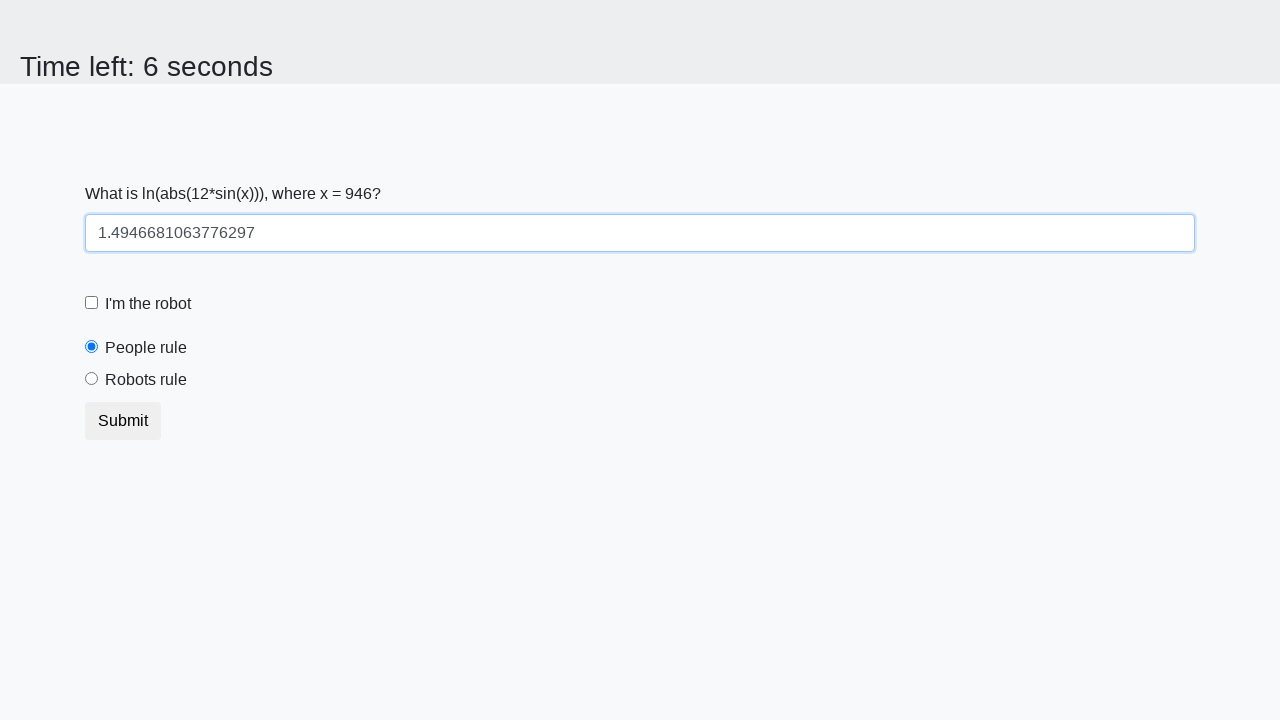

Clicked robot checkbox at (92, 303) on #robotCheckbox
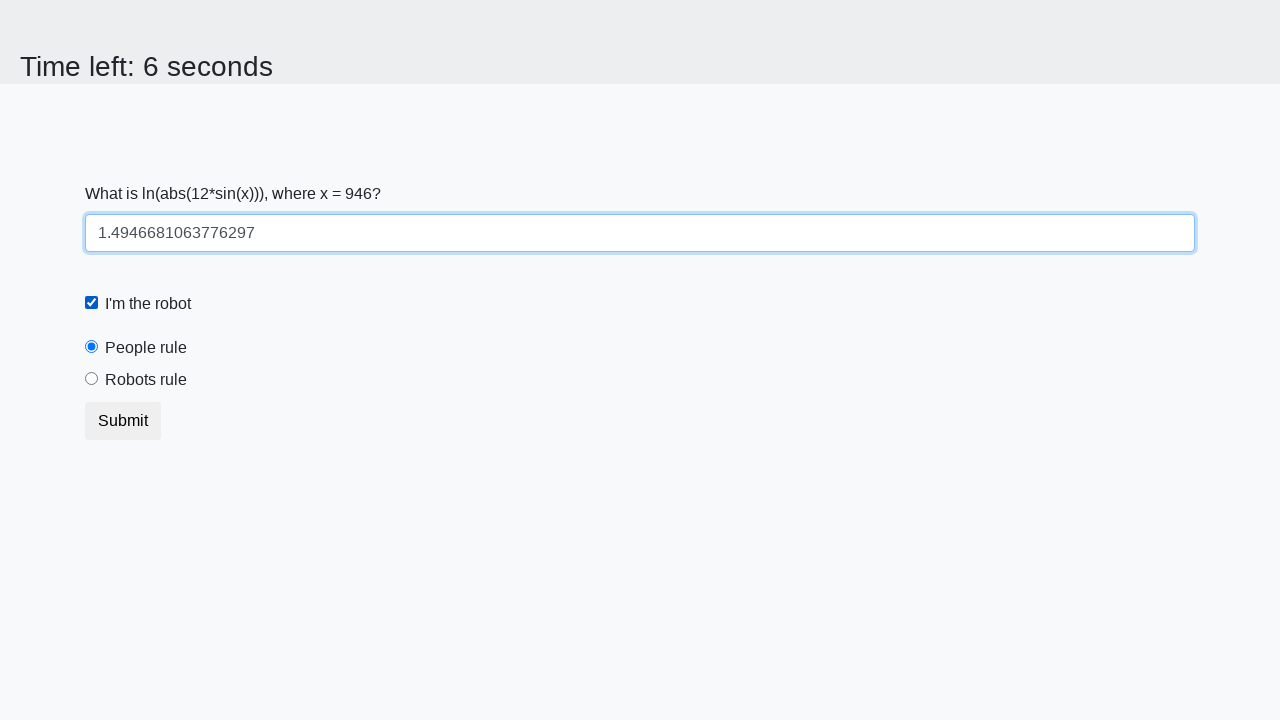

Selected 'robots rule' radio button at (92, 379) on #robotsRule
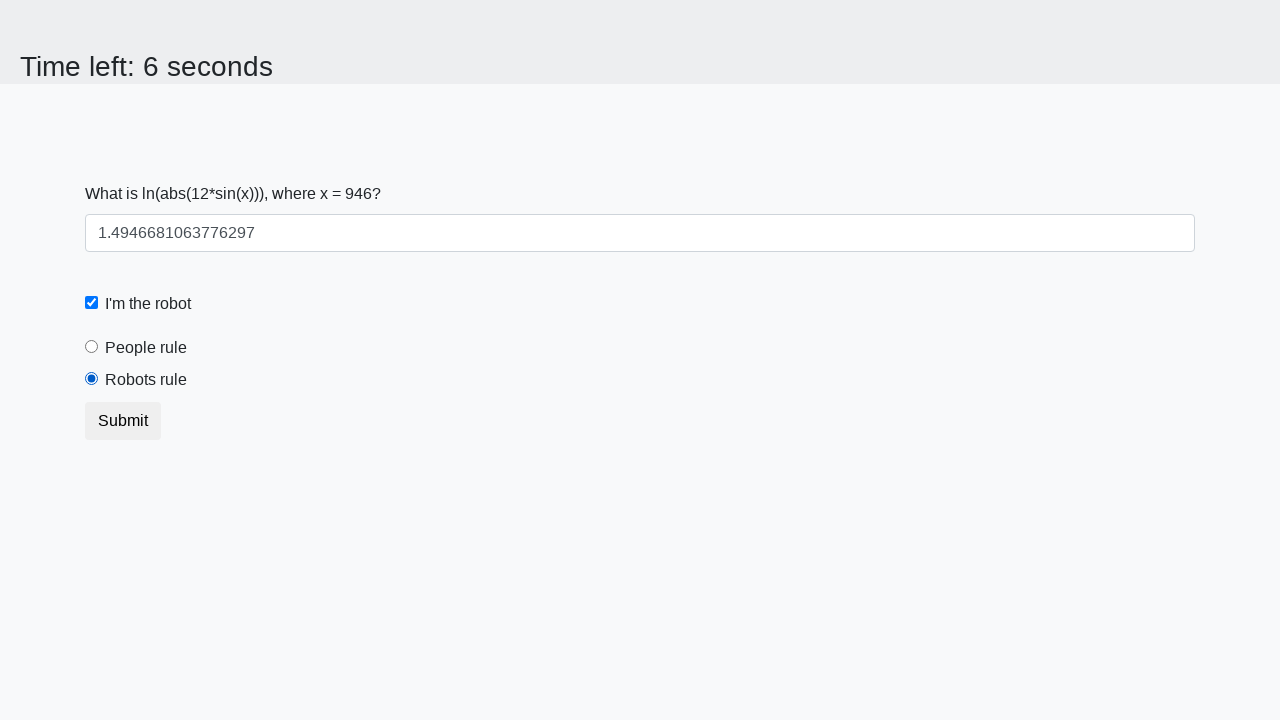

Checked people radio button state
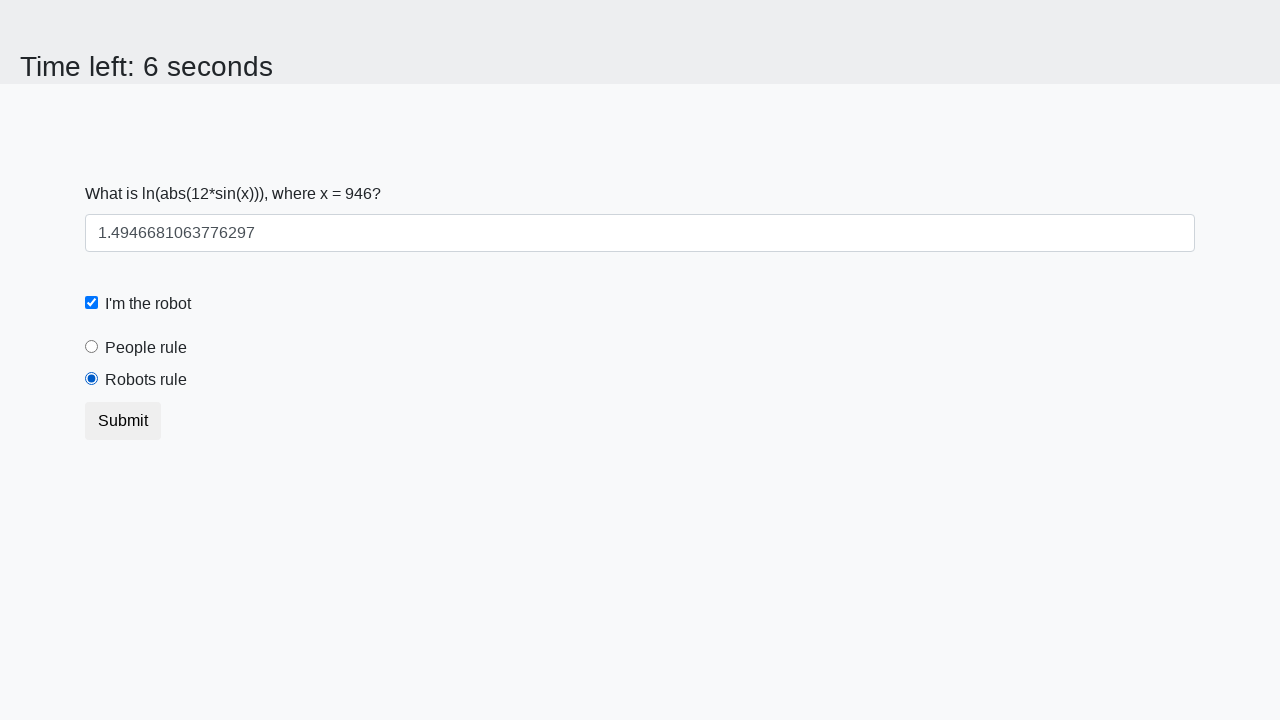

Verified people radio button is selected by default
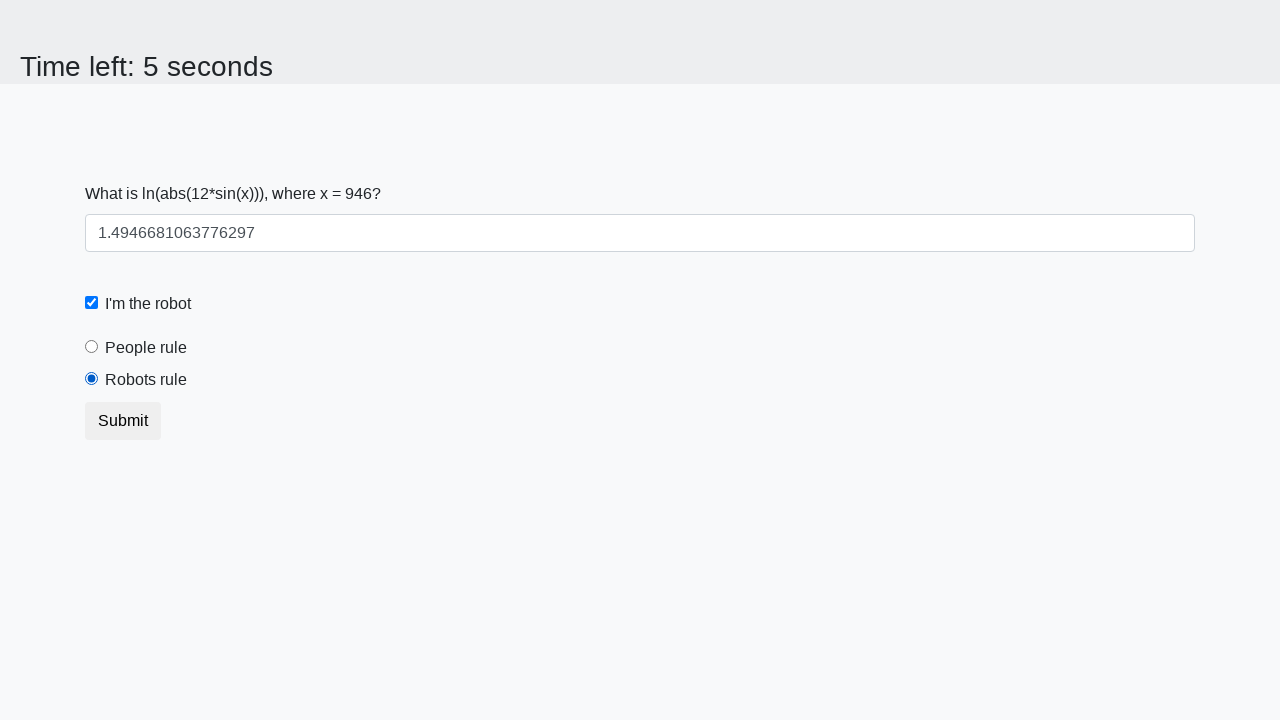

Clicked submit button at (123, 421) on .btn
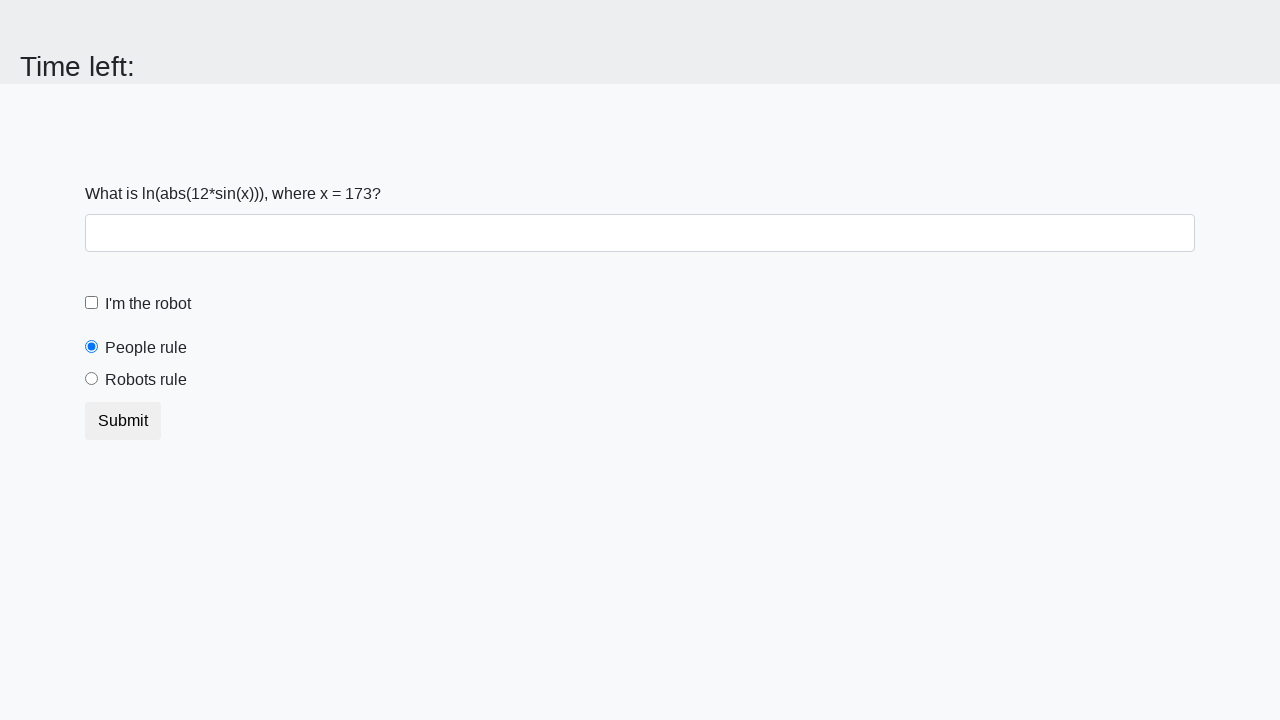

Waited for form submission to complete
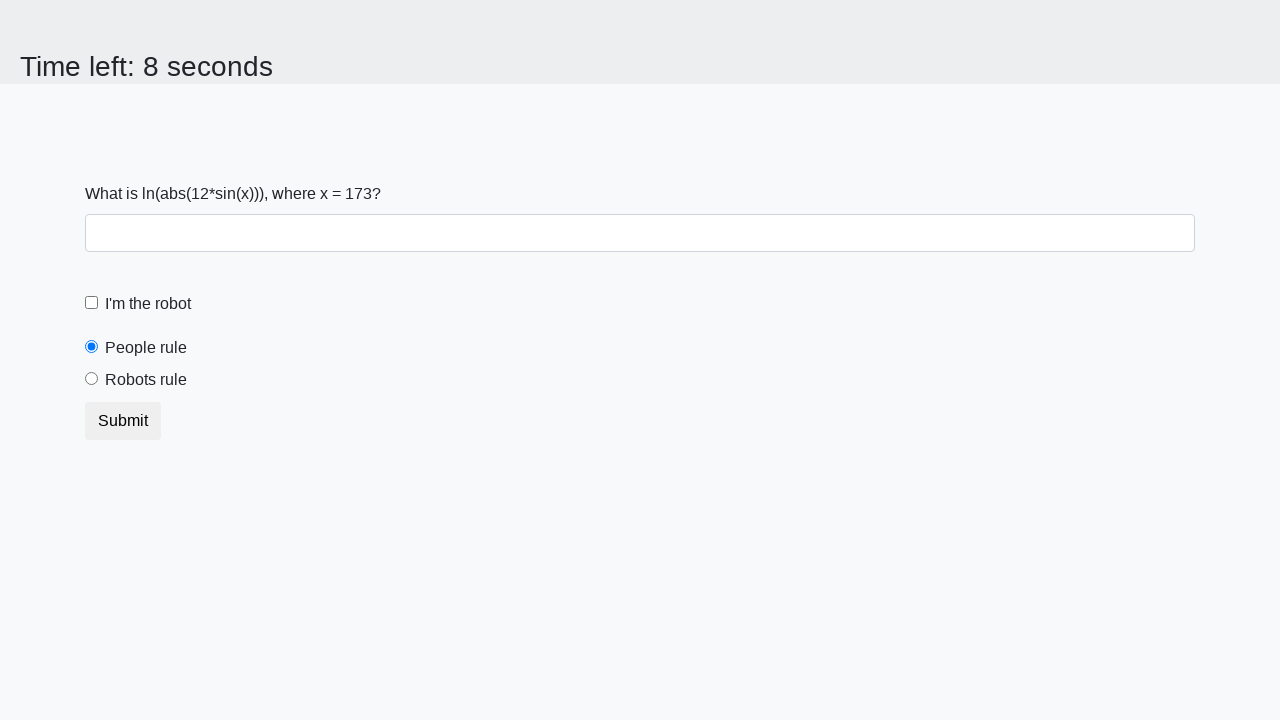

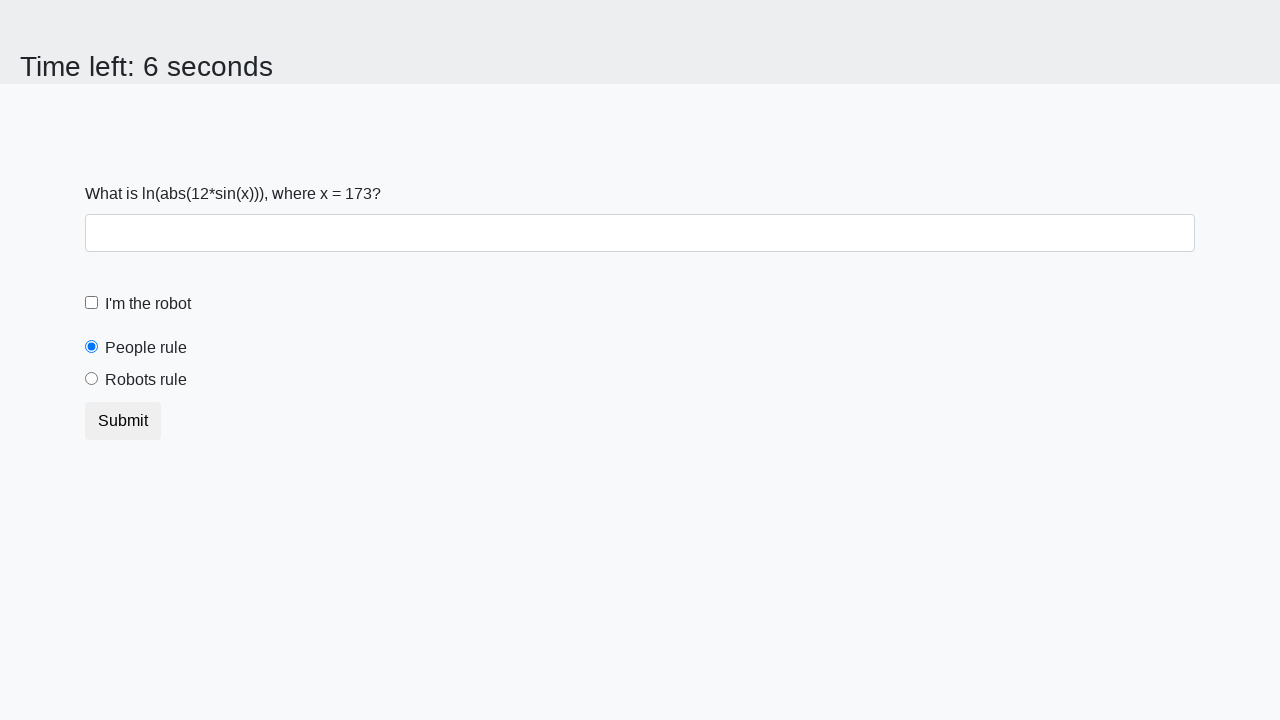